Navigates to a Selenium practice e-commerce website and verifies the page loads by checking the title is present

Starting URL: https://rahulshettyacademy.com/seleniumPractise/#/

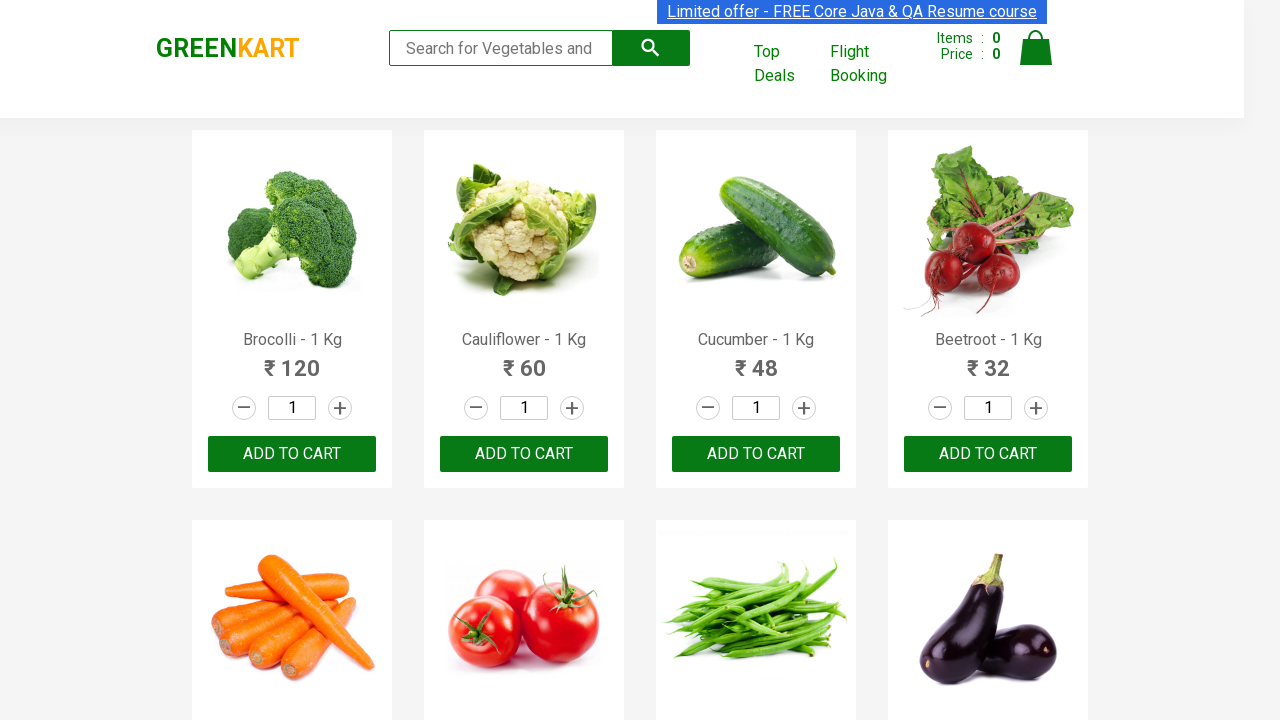

Waited for page to reach domcontentloaded state
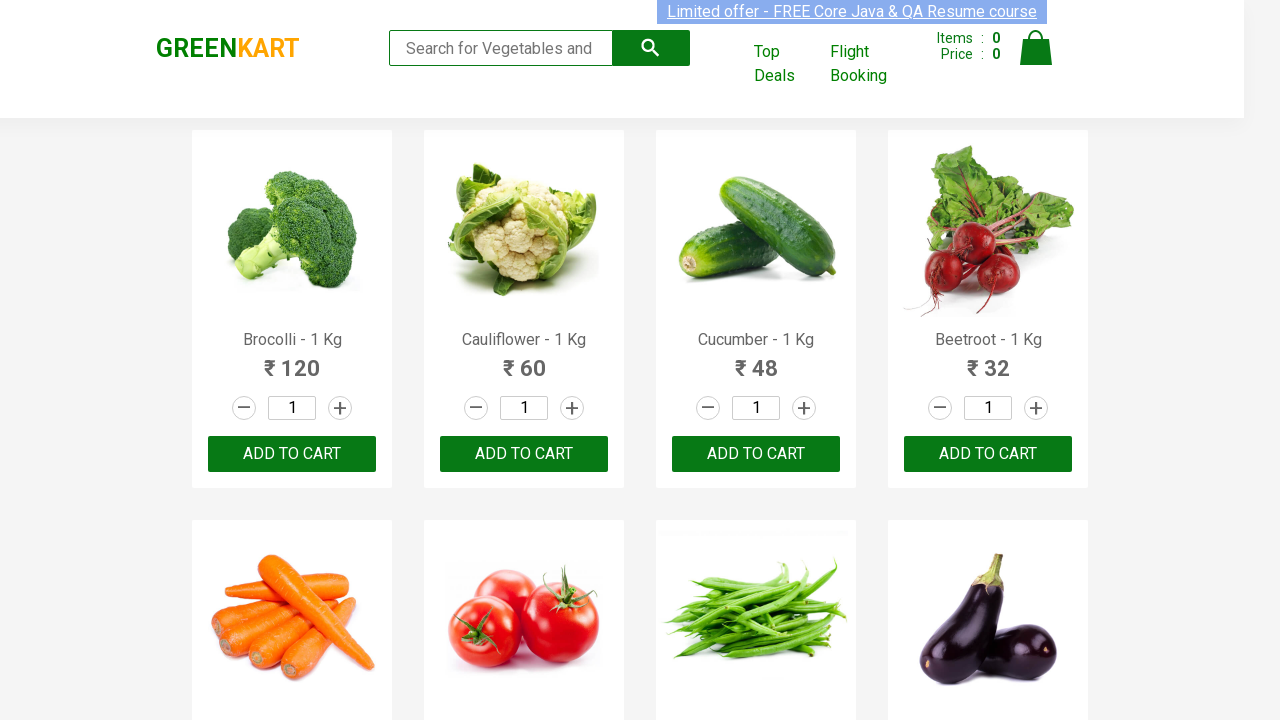

Retrieved page title: 'GreenKart - veg and fruits kart'
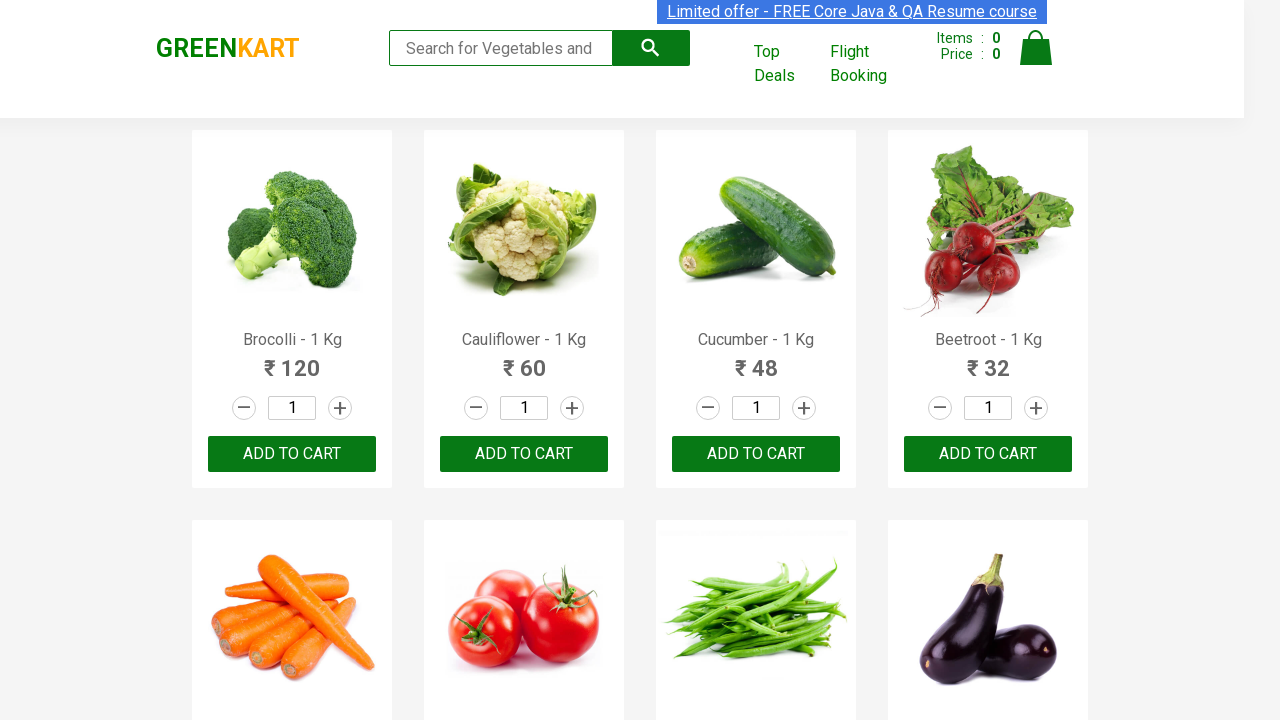

Verified page title is not empty
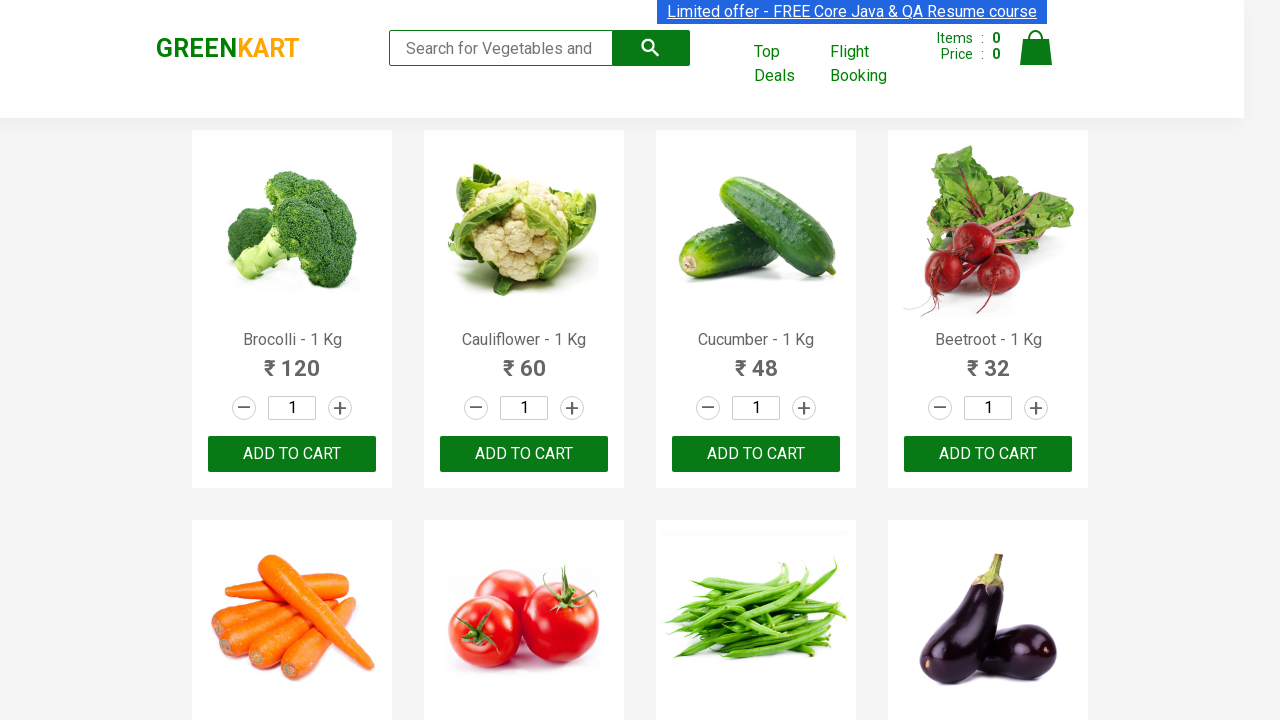

Retrieved current URL: 'https://rahulshettyacademy.com/seleniumPractise/#/'
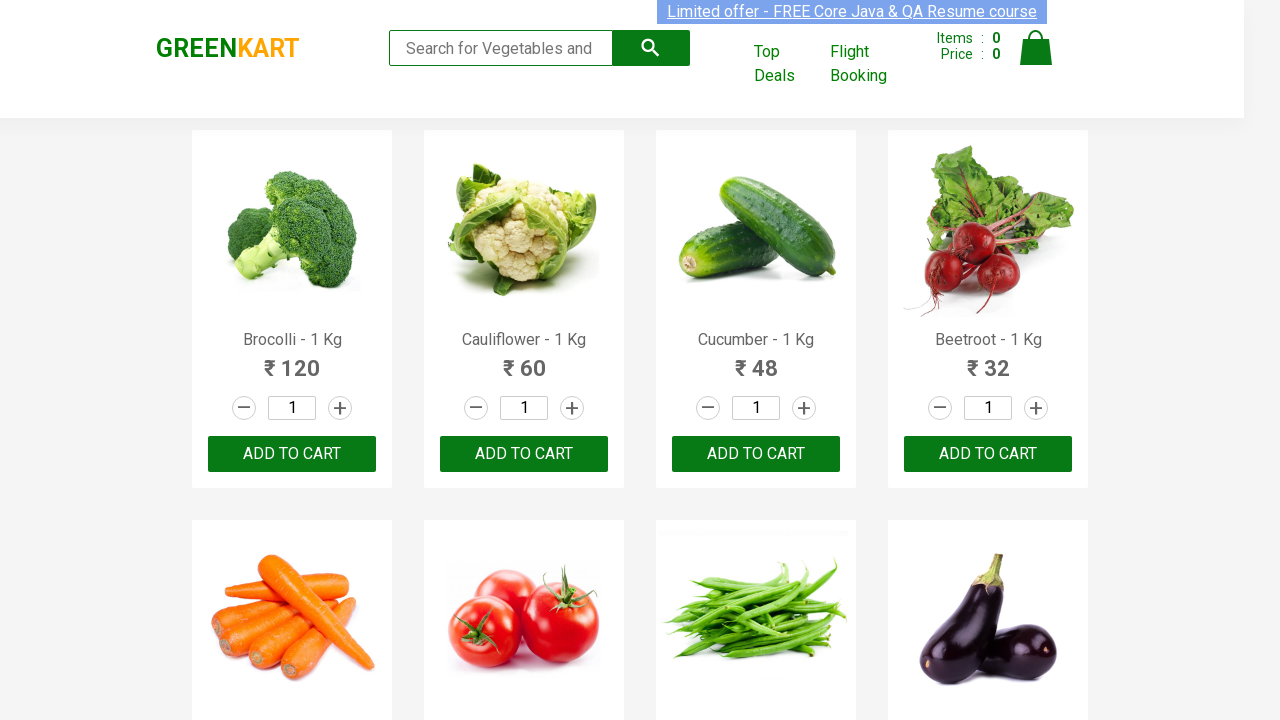

Verified URL contains 'rahulshettyacademy.com'
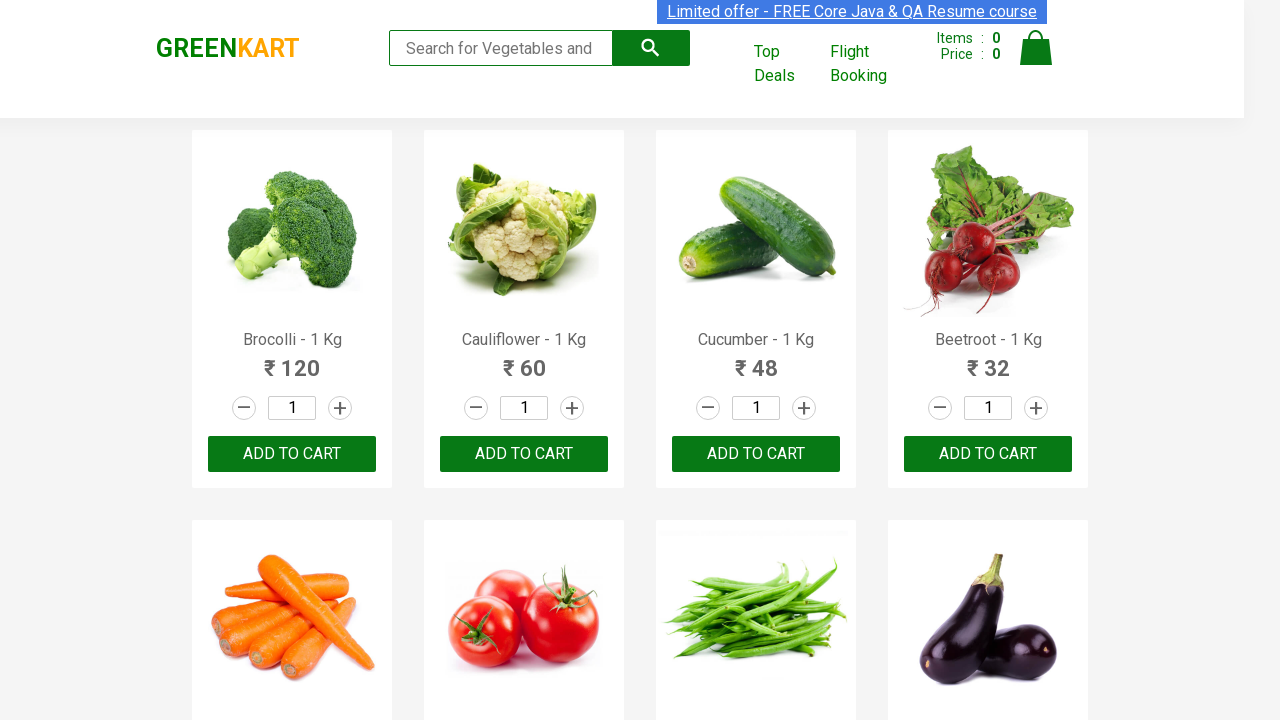

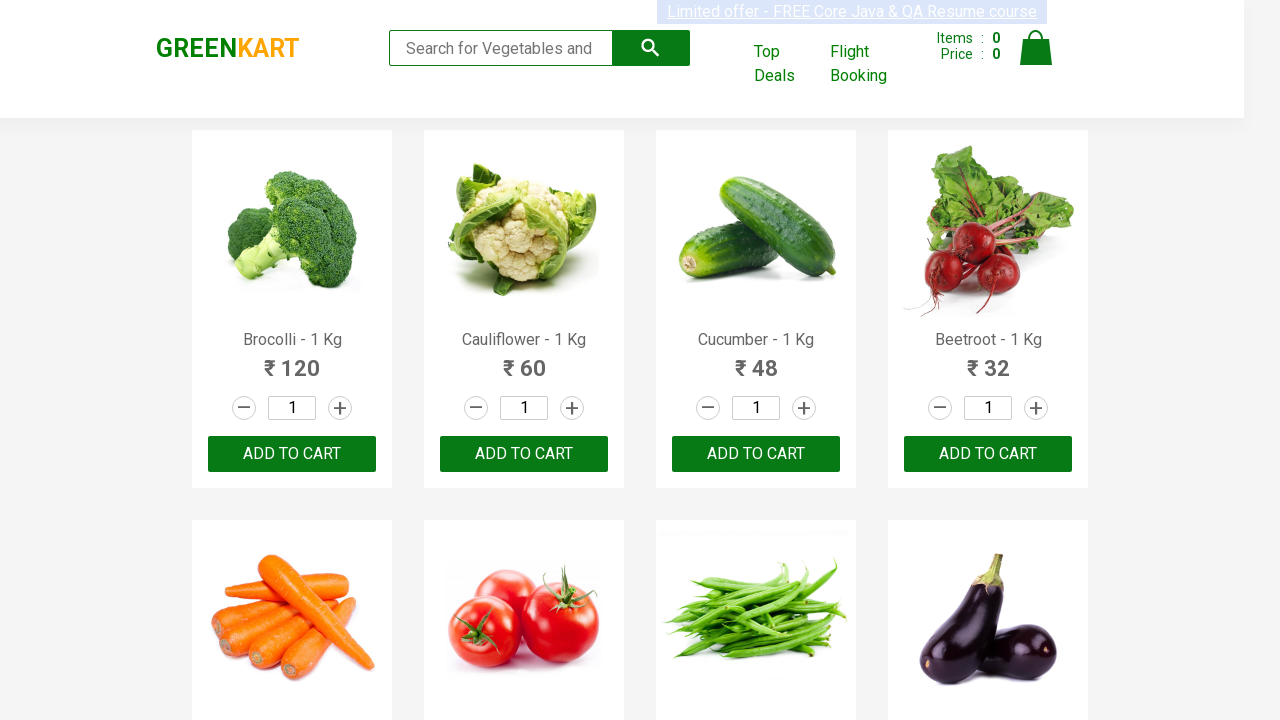